Tests JavaScript alert handling by triggering an alert dialog and accepting it

Starting URL: https://the-internet.herokuapp.com/javascript_alerts

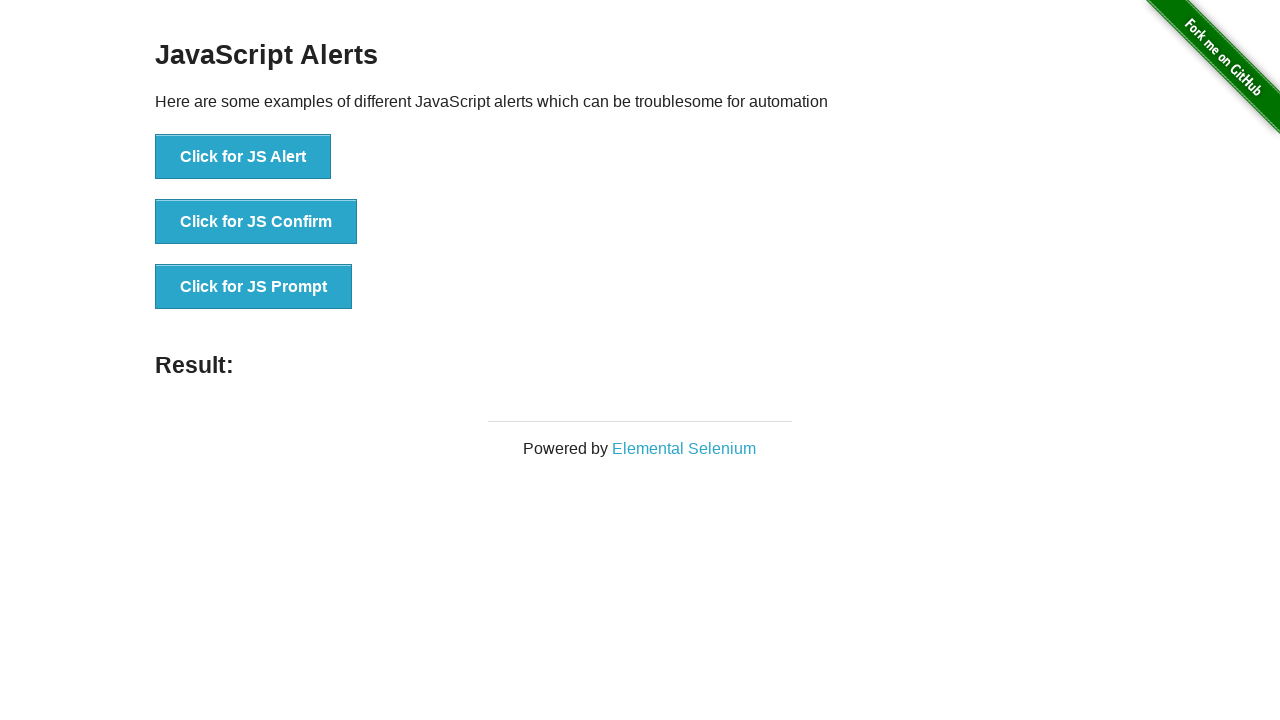

Clicked button to trigger JavaScript alert at (243, 157) on xpath=//button[normalize-space()='Click for JS Alert']
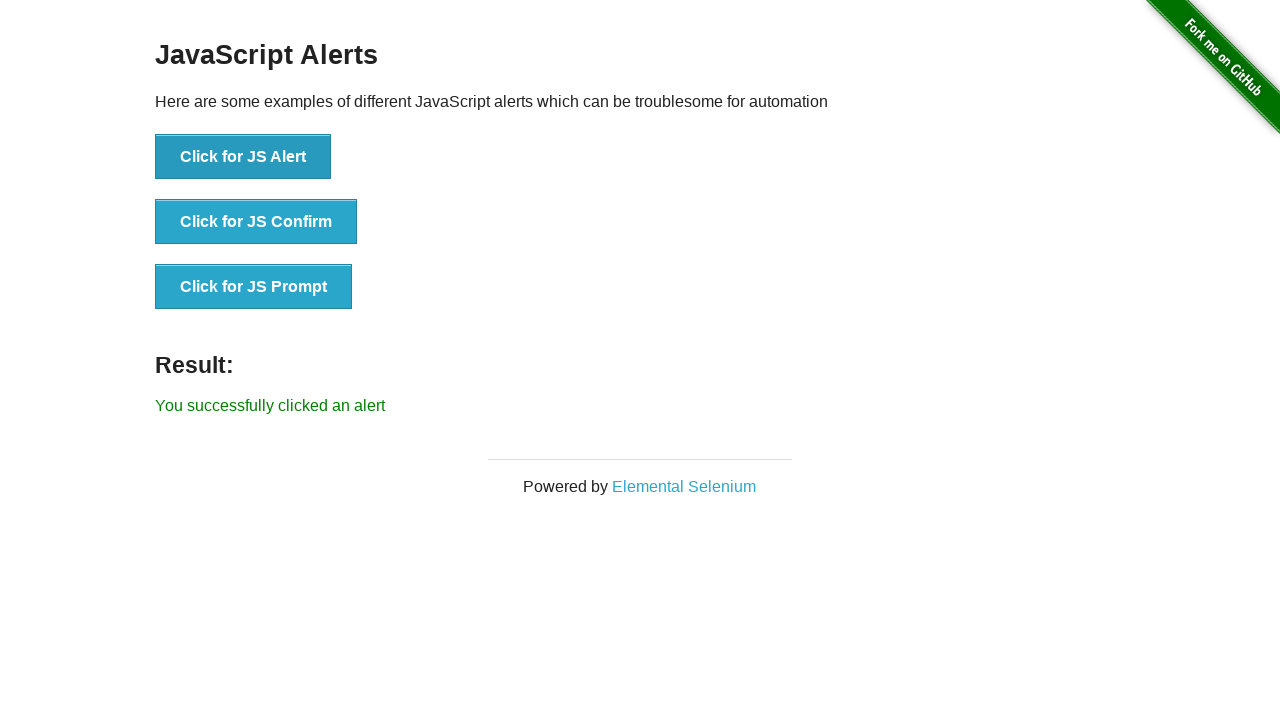

Set up dialog handler to accept alert
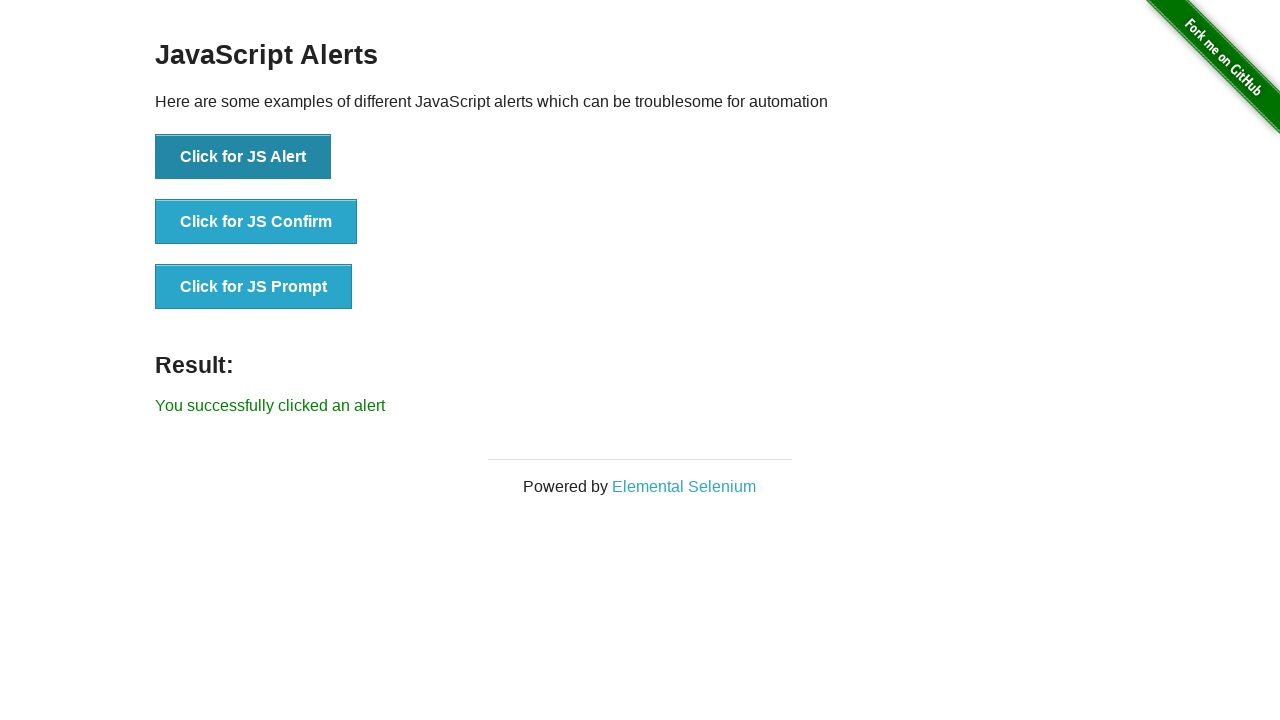

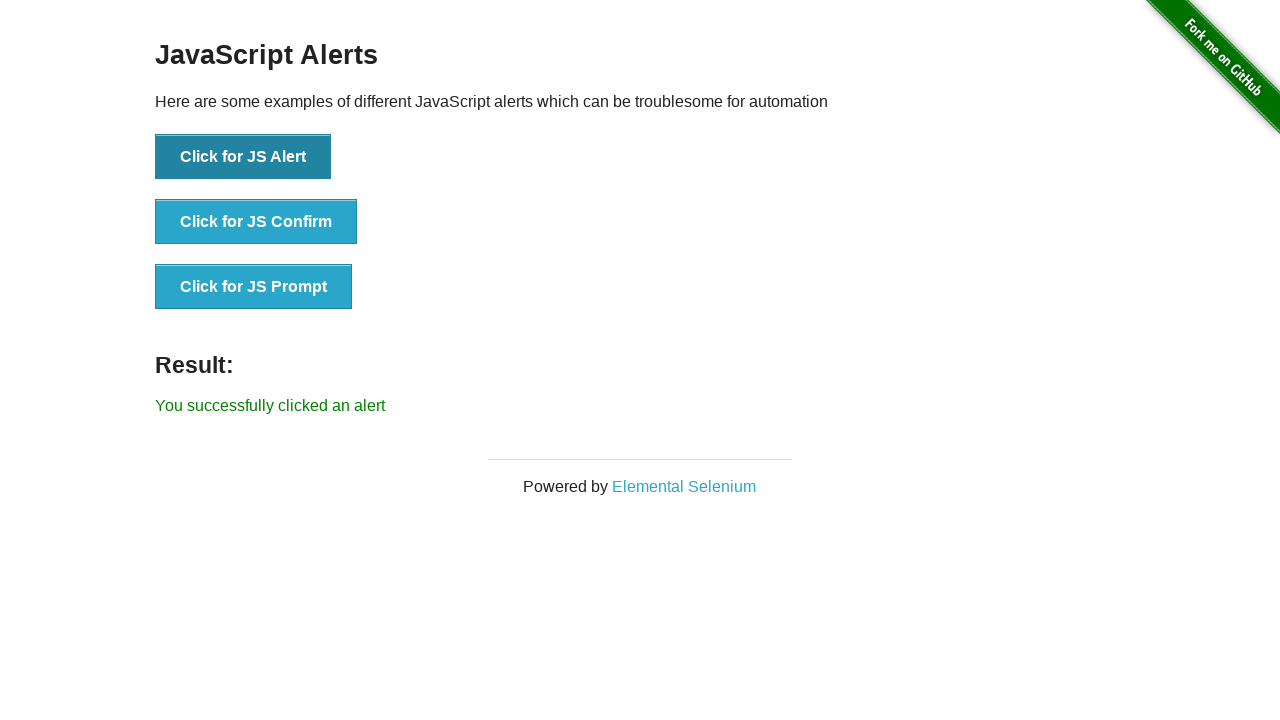